Tests the download functionality on the Selenium downloads page by clicking the Download link to initiate a file download.

Starting URL: https://www.selenium.dev/downloads/

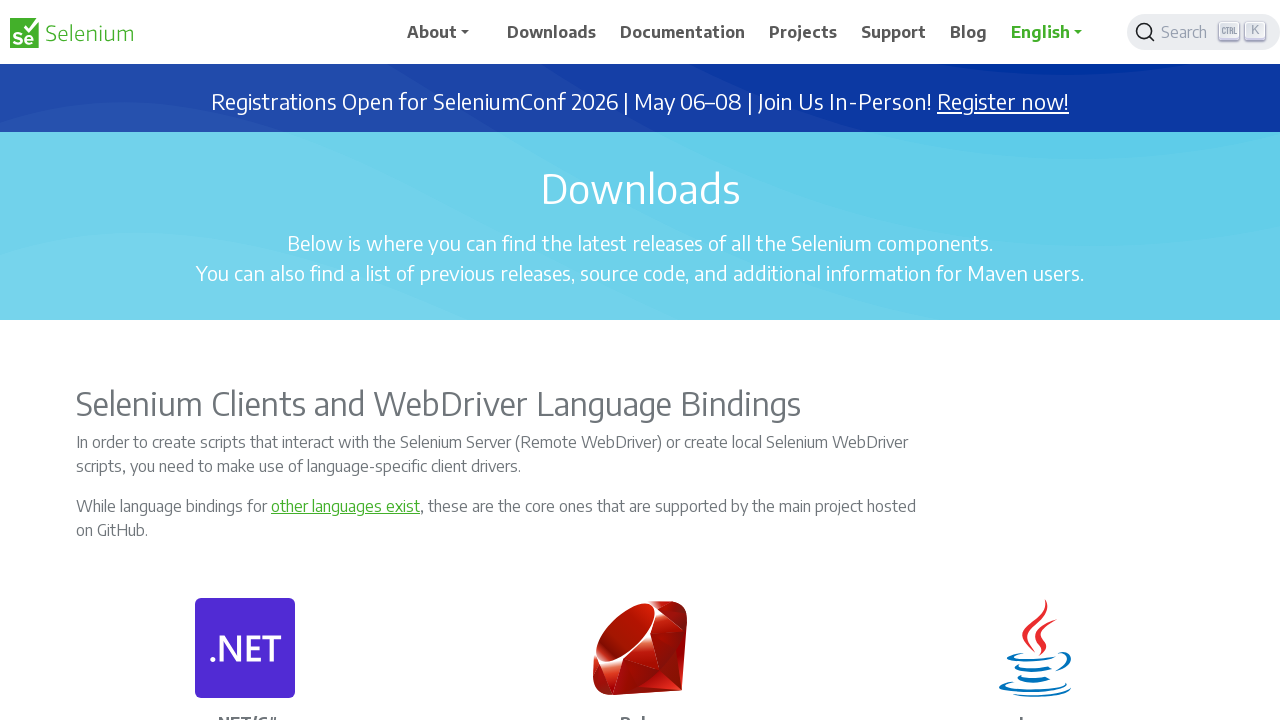

Clicked the Download link to initiate file download at (552, 32) on text=Download
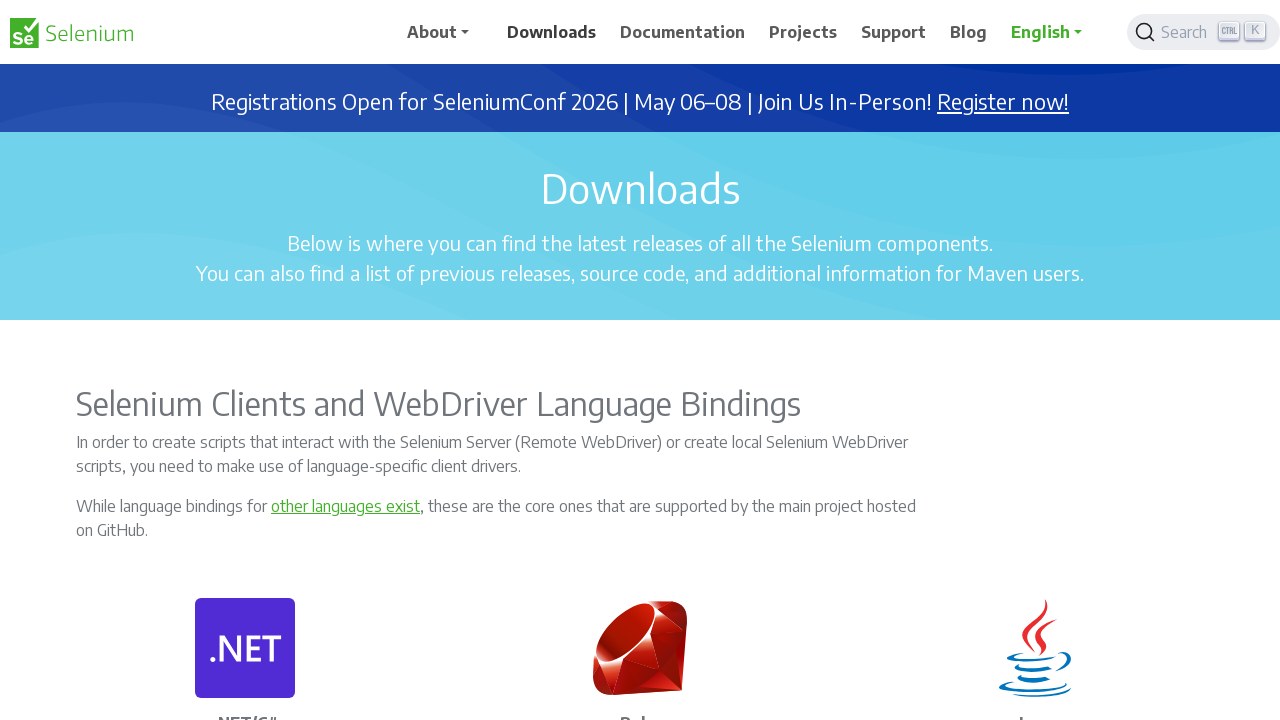

Waited 2 seconds for download to initiate
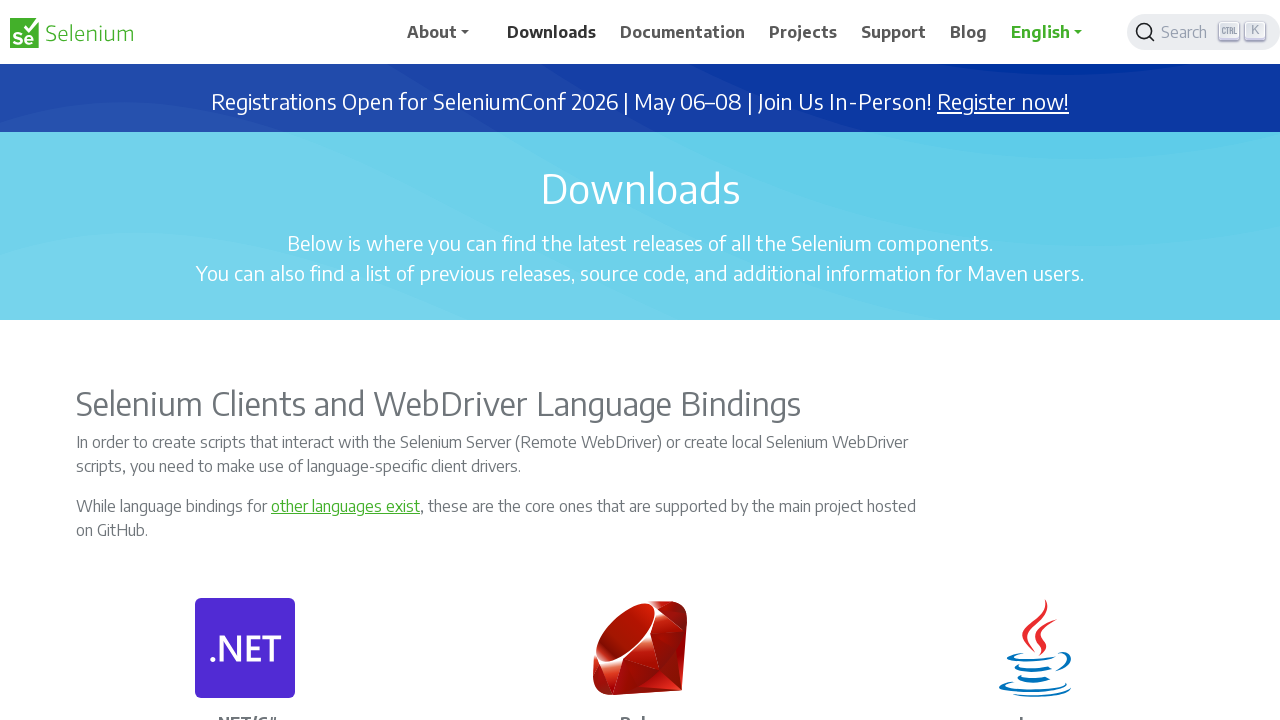

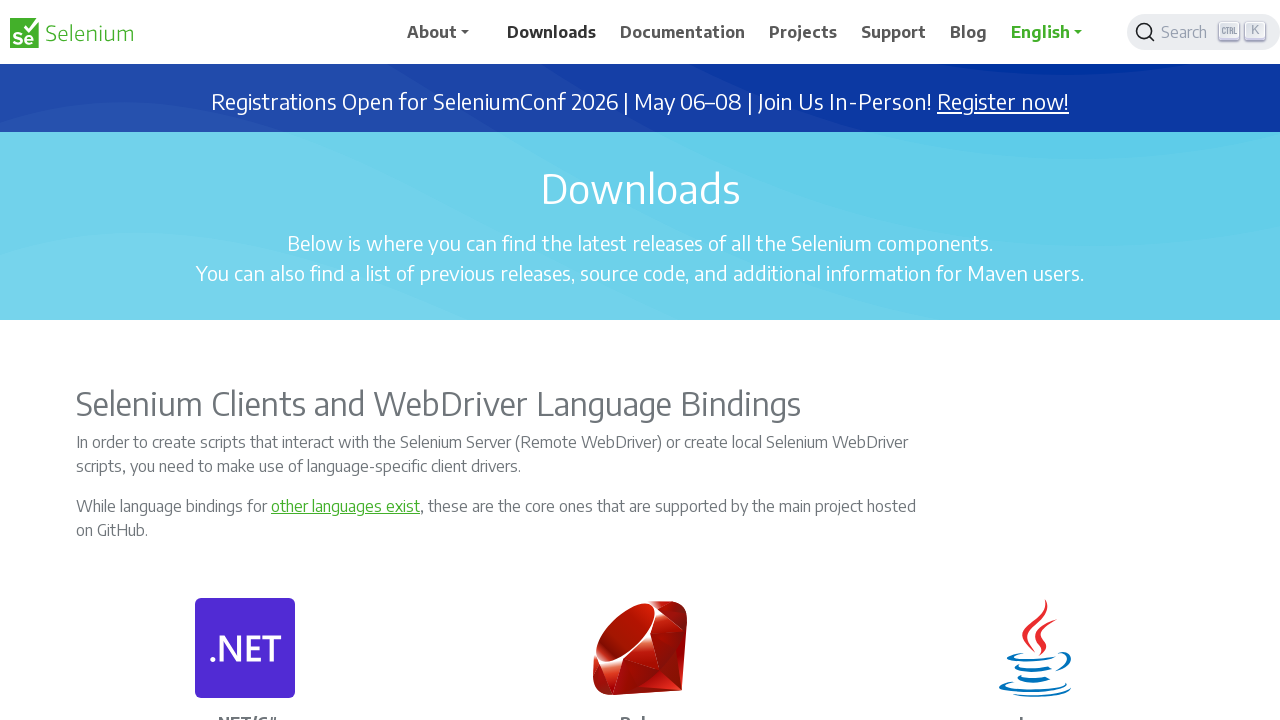